Navigates to the Automation Exercise home page and verifies the URL is correct

Starting URL: https://automationexercise.com/

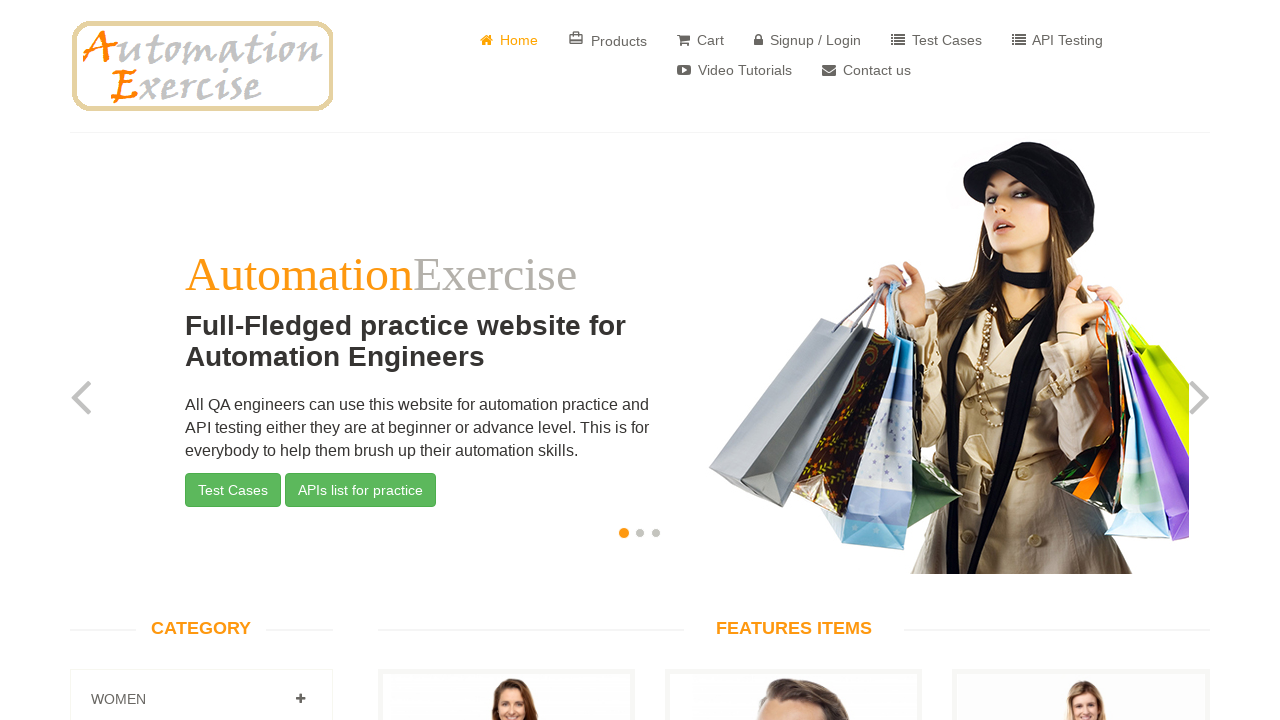

Navigated to Automation Exercise home page
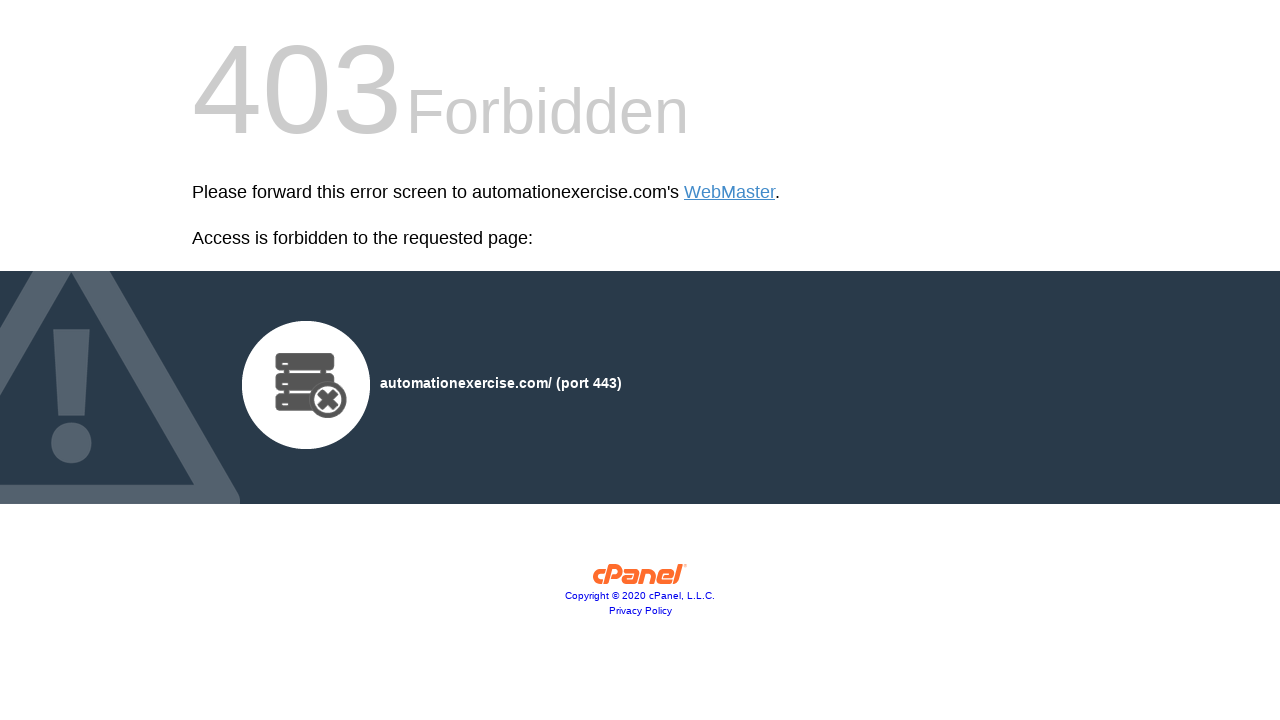

Verified URL is https://automationexercise.com/
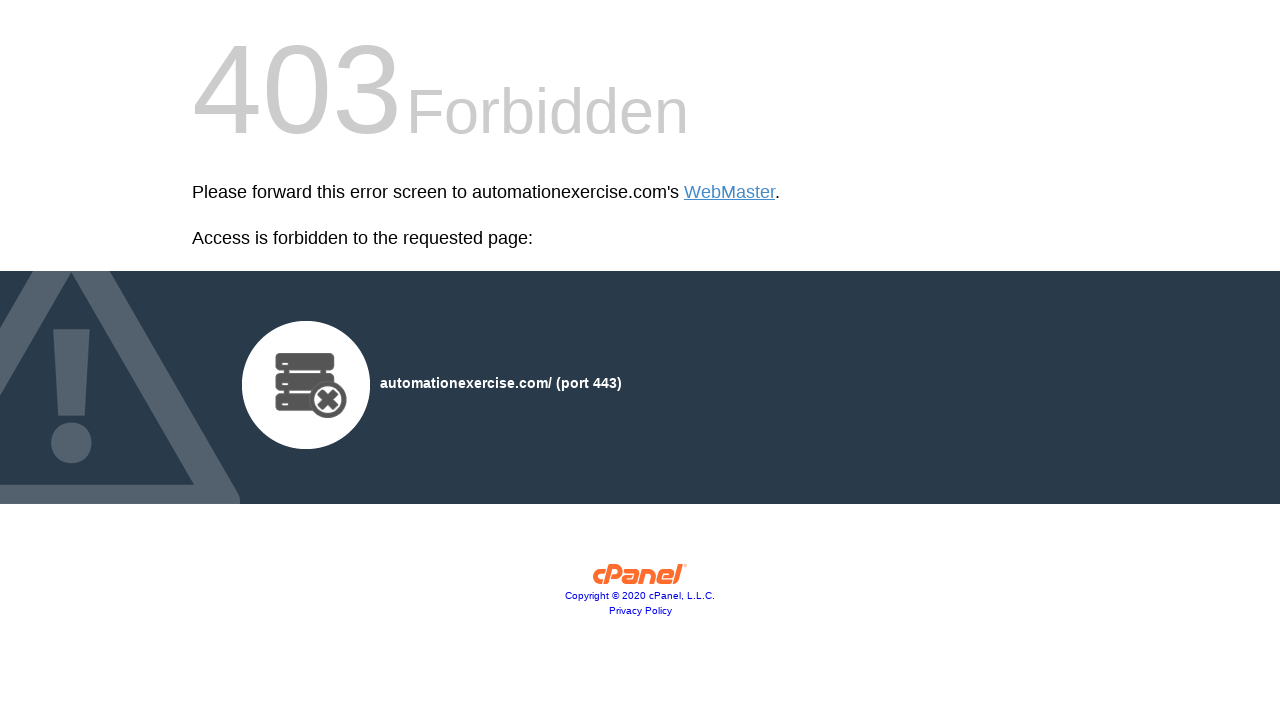

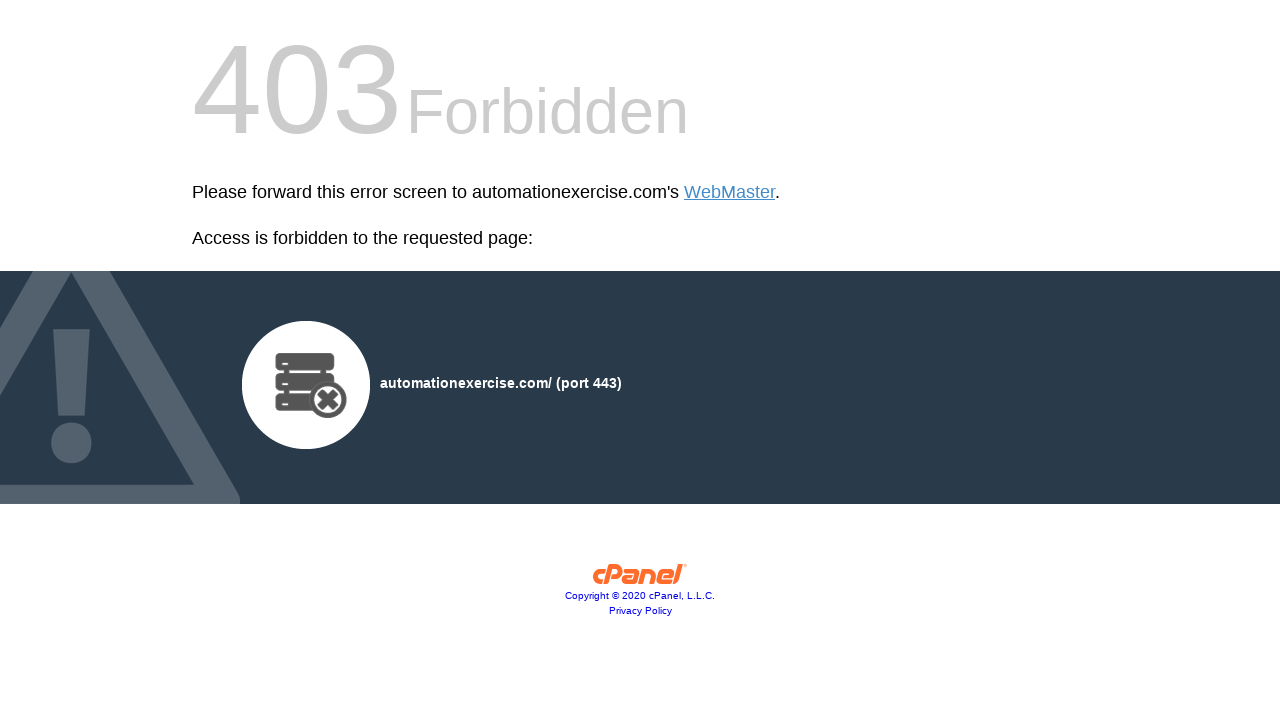